Tests the text box form by filling in name, email, and address fields, submitting the form, and verifying the output displays the entered data

Starting URL: https://demoqa.com/text-box

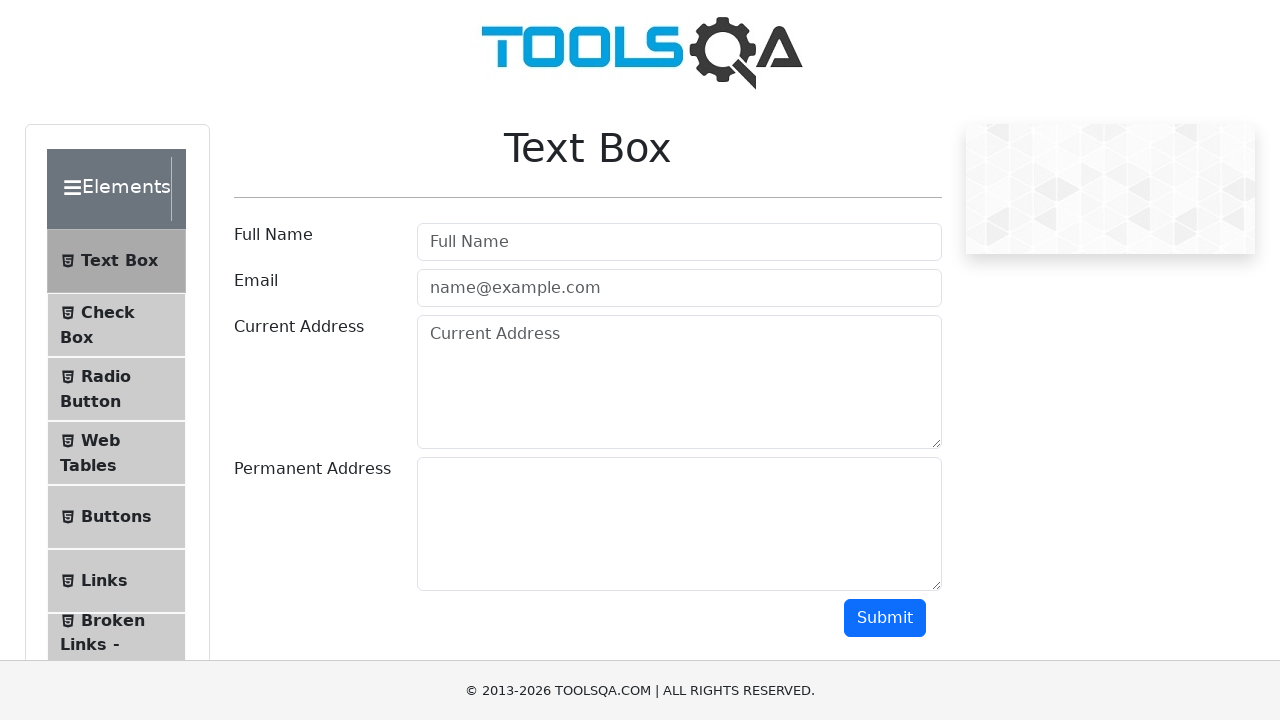

Filled userName field with 'Arini' on #userName
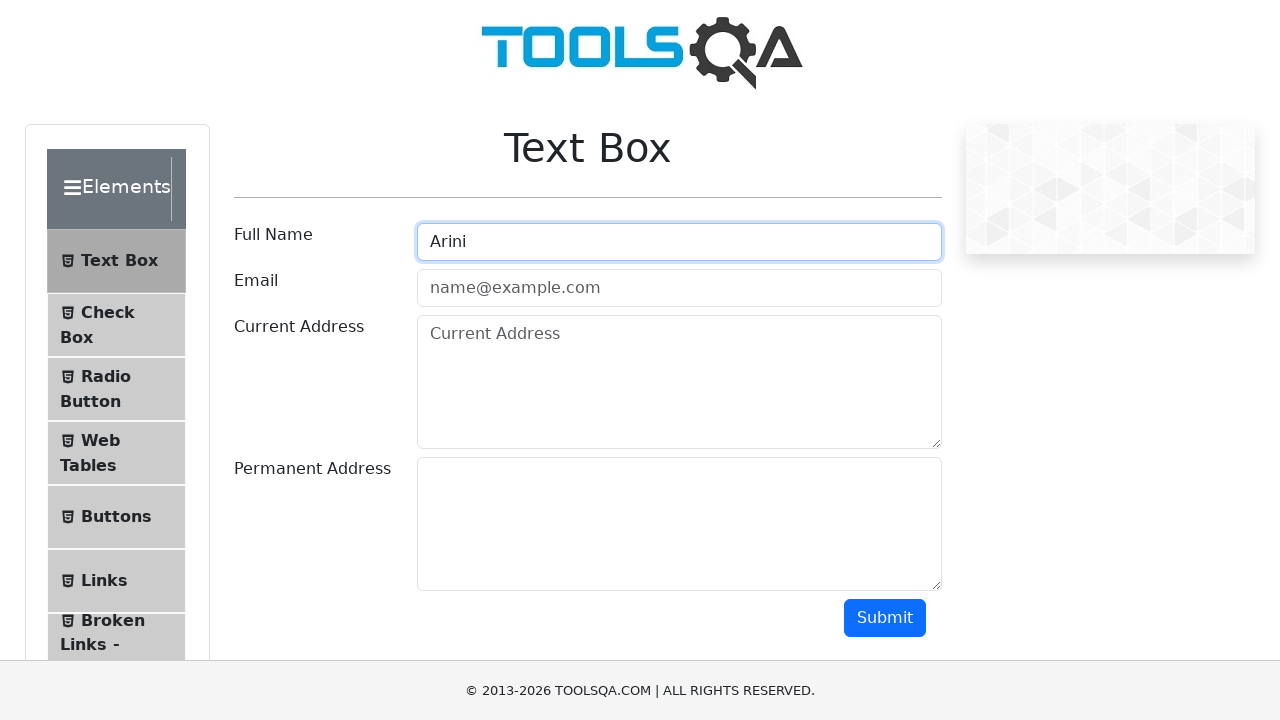

Filled userEmail field with 'pqa@gmail.com' on #userEmail
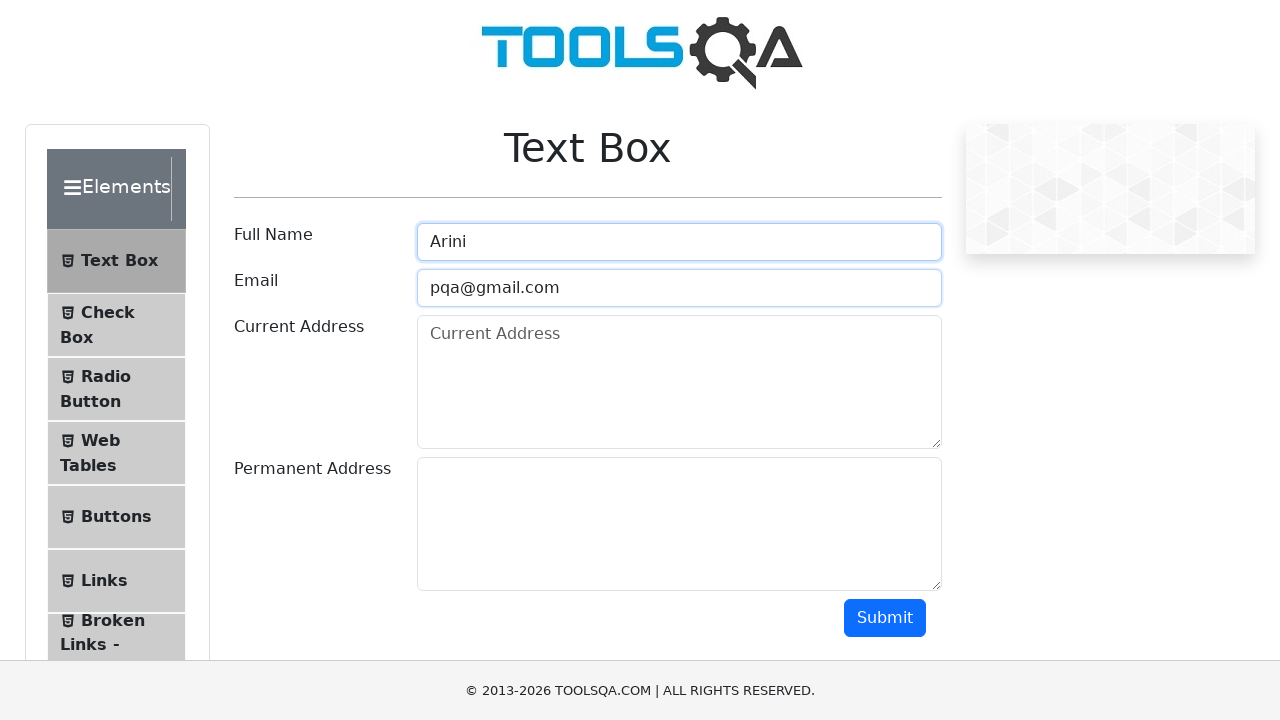

Filled currentAddress field with 'Jl. rumah no 1' on #currentAddress
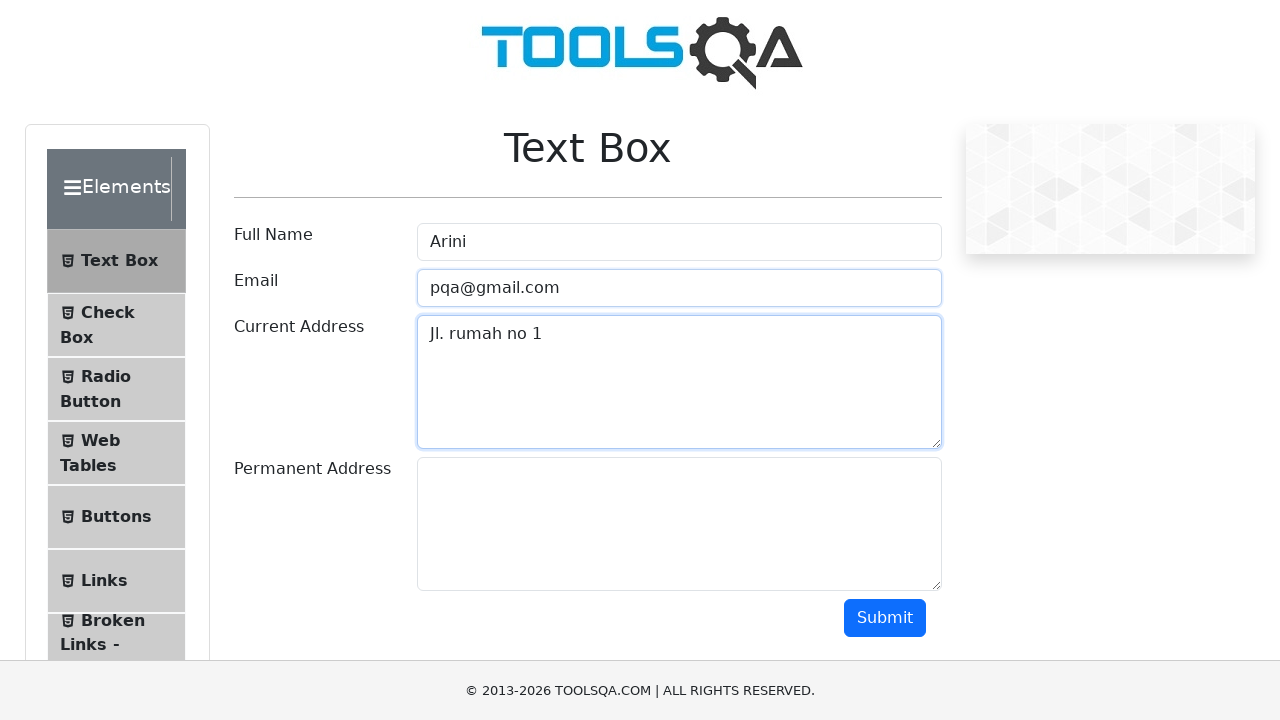

Clicked submit button to submit the form at (885, 618) on #submit
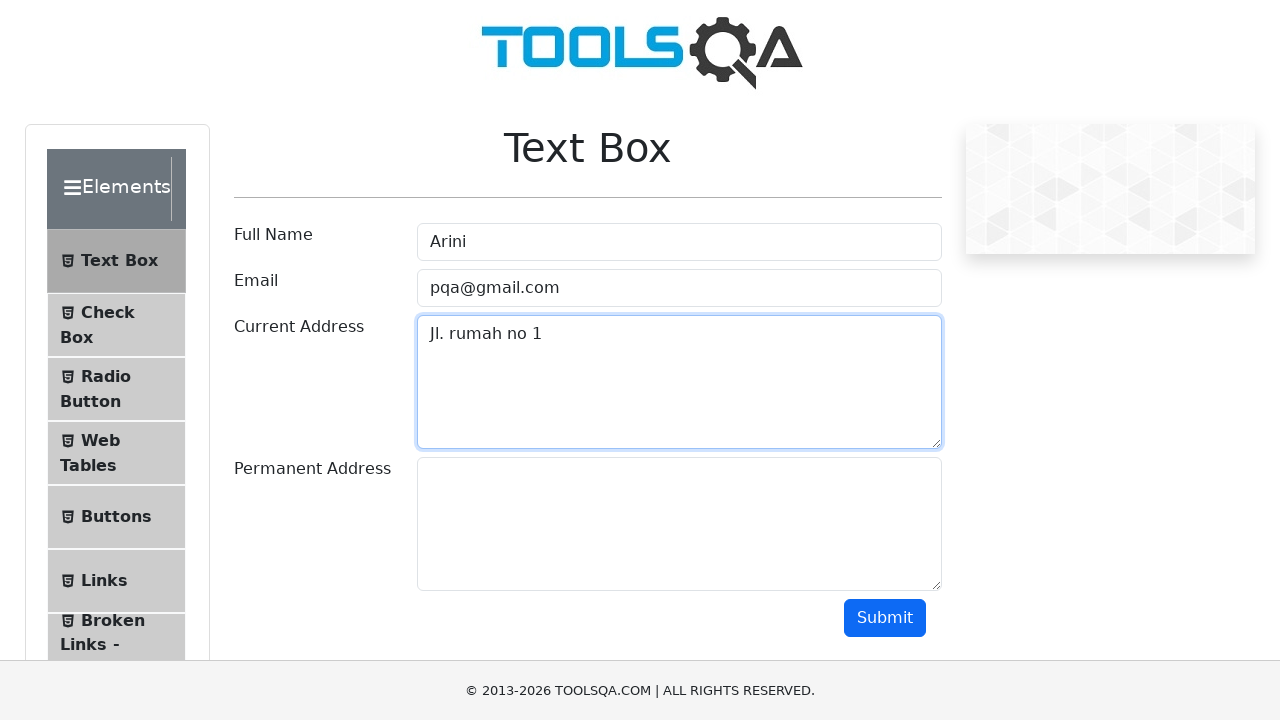

Output section appeared after form submission
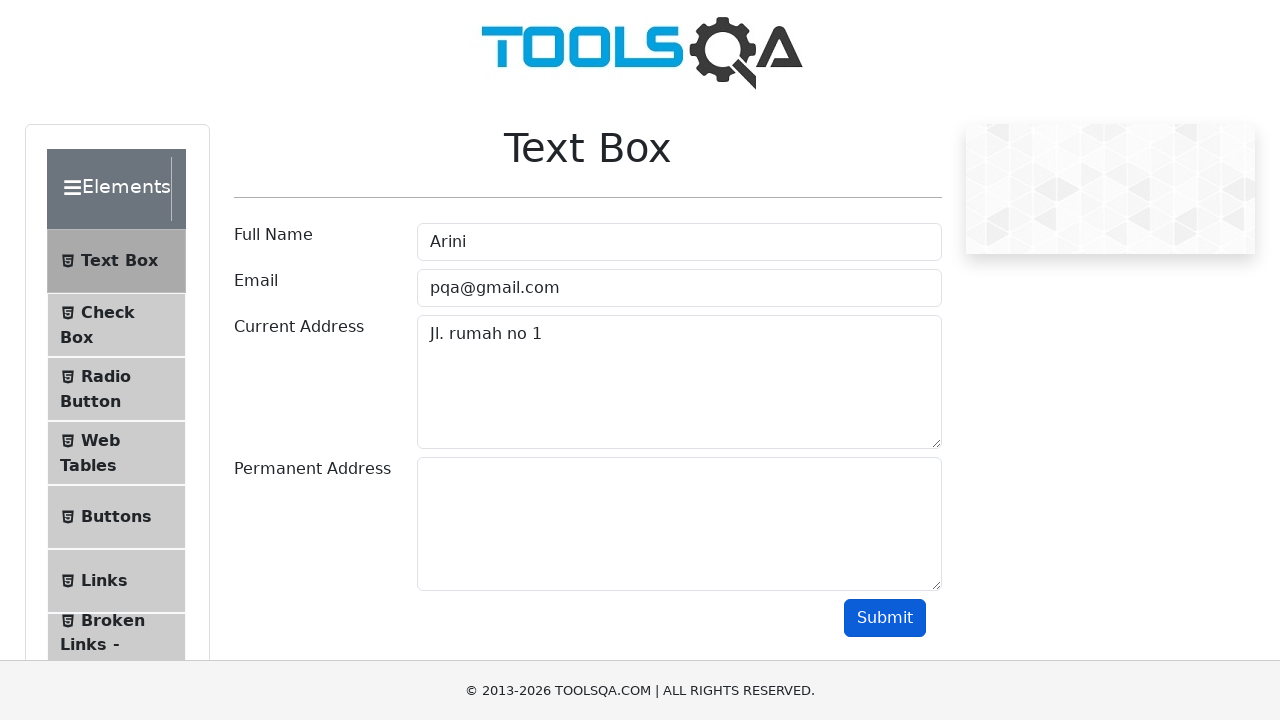

Verified name field displays 'Name:Arini'
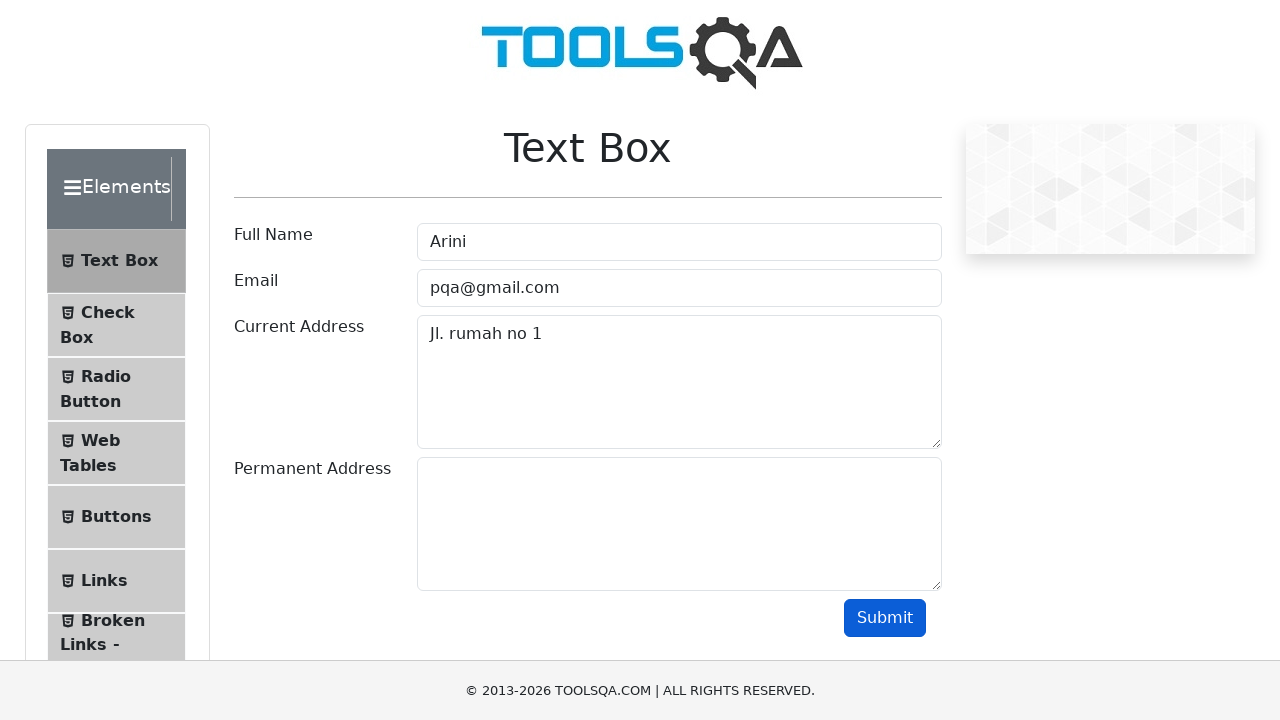

Verified email field displays 'Email:pqa@gmail.com'
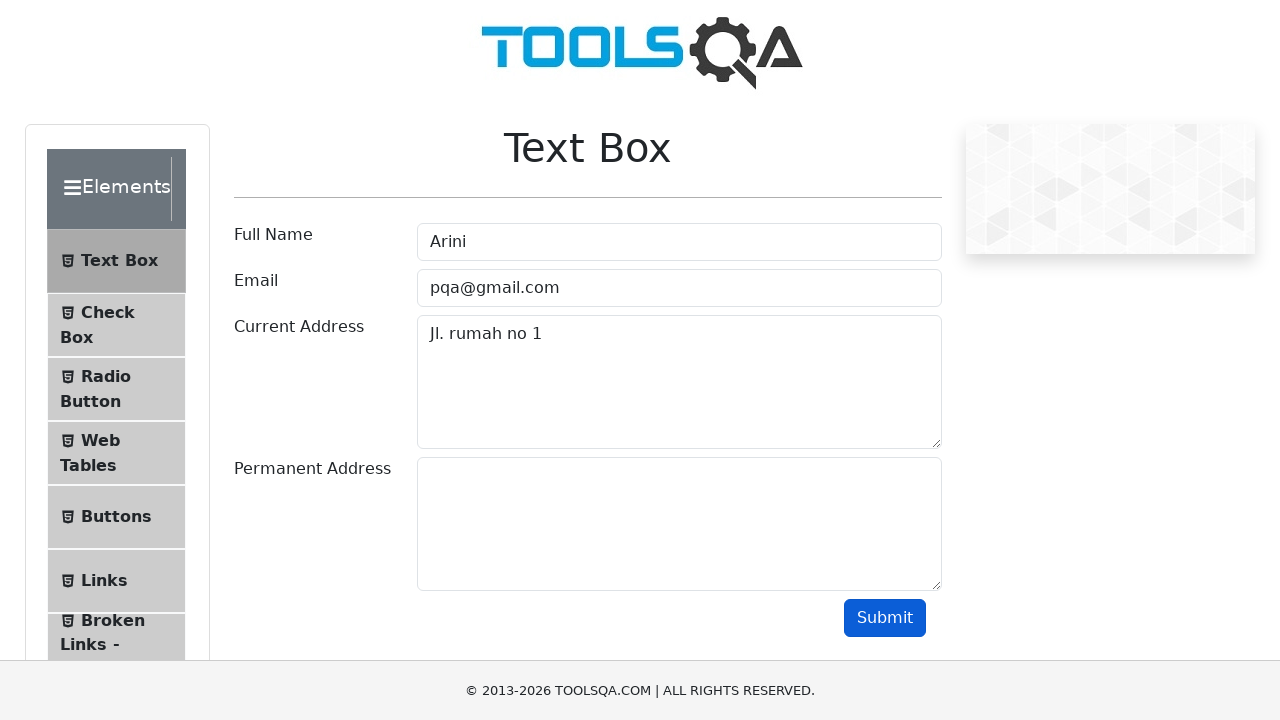

Verified currentAddress field contains 'Jl. rumah no 1'
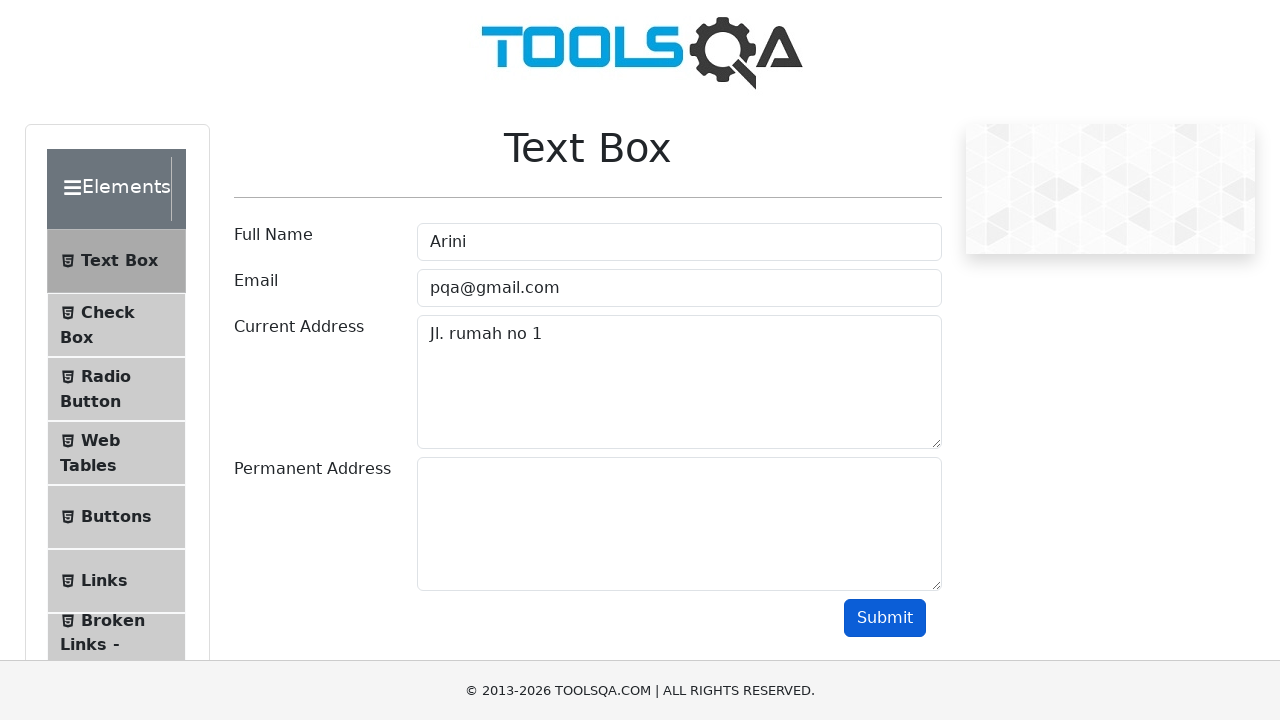

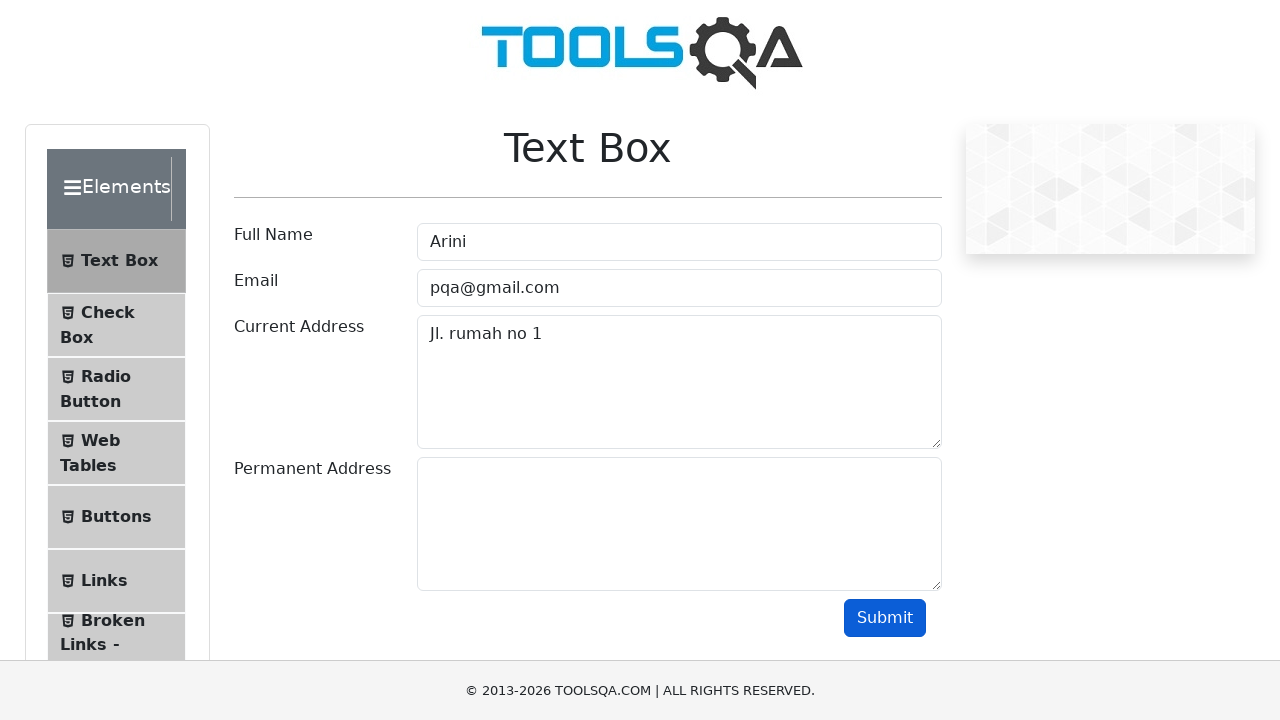